Tests table interaction by locating the courses table, verifying rows and columns exist, and accessing table content.

Starting URL: https://qaclickacademy.com/practice.php

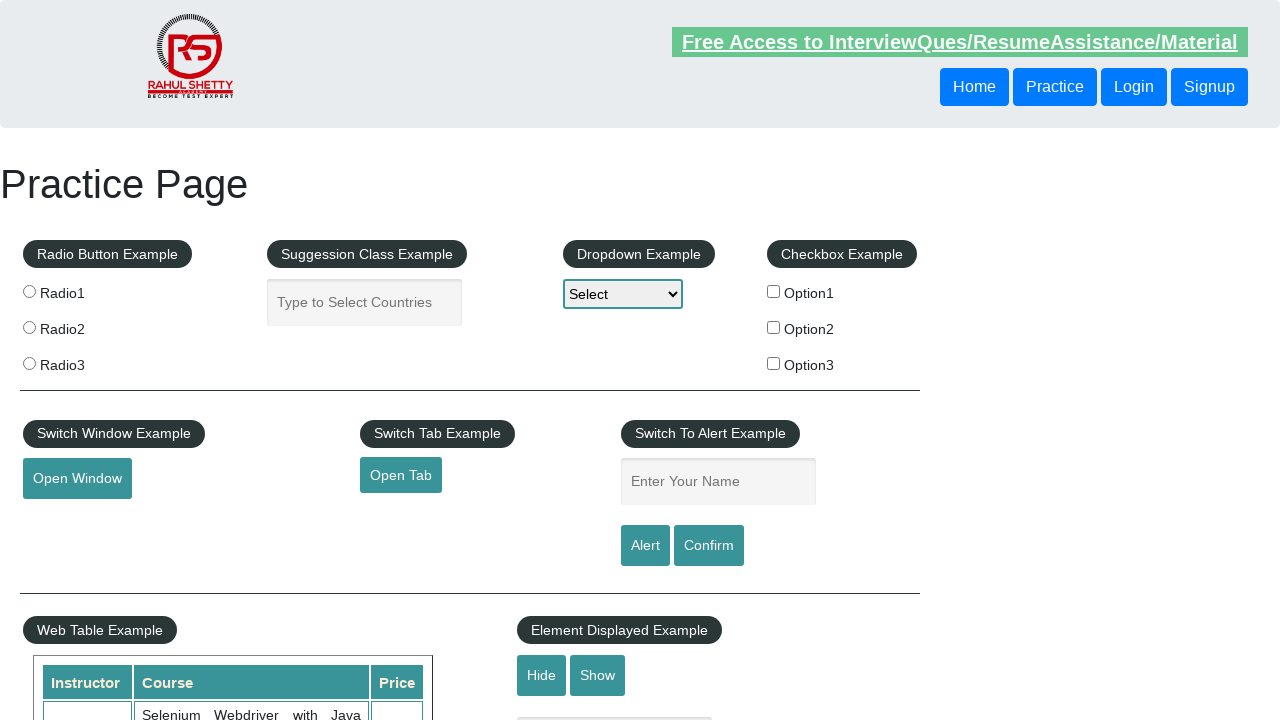

Waited for courses table to be present
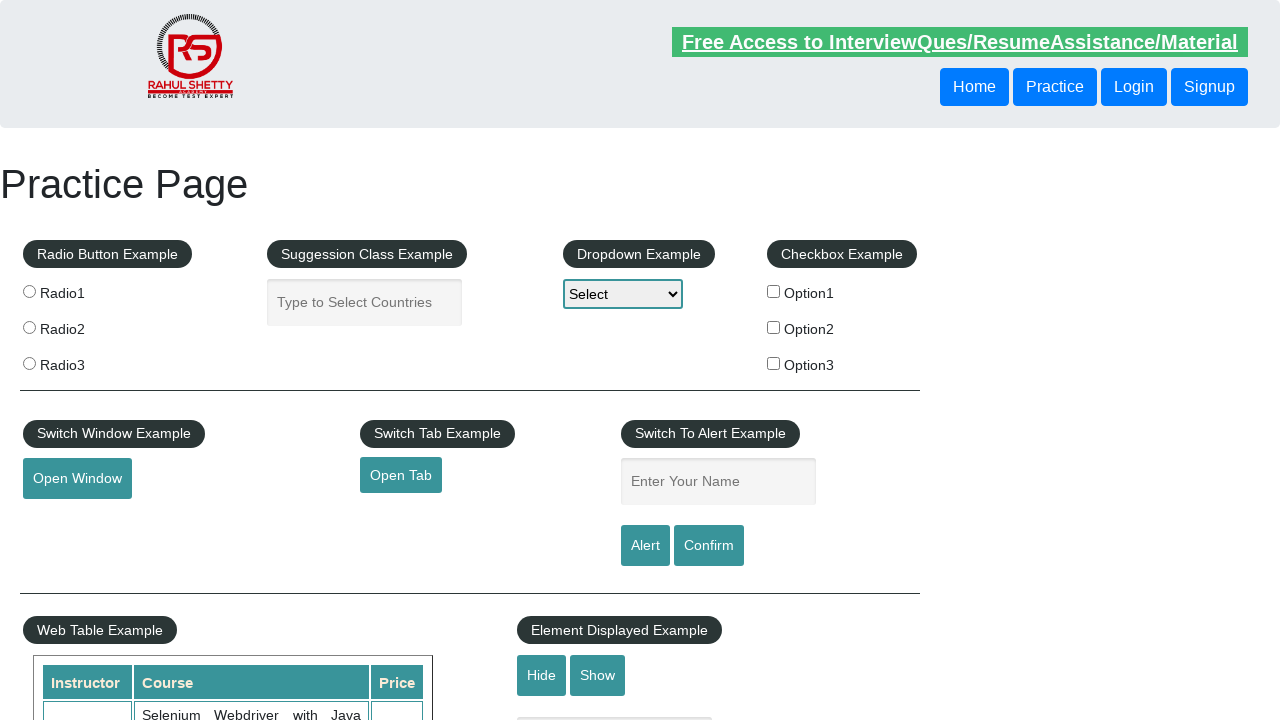

Located all table rows in courses table
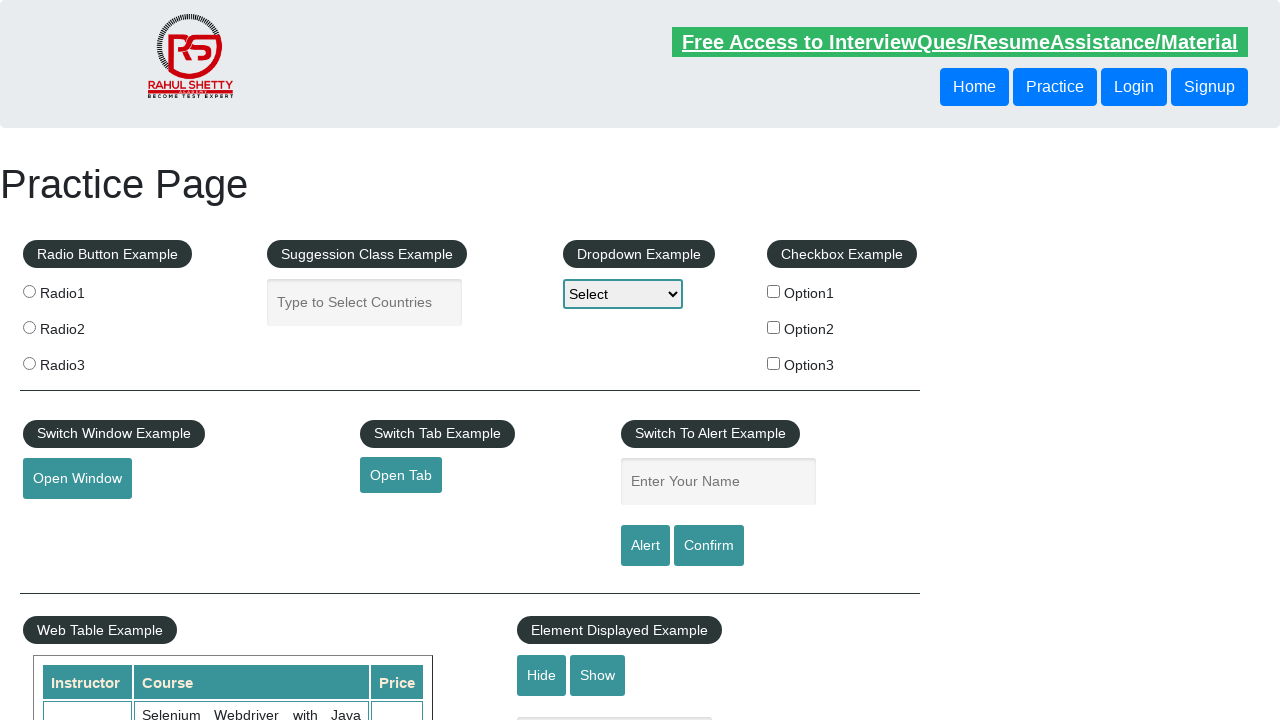

Verified table has 11 rows
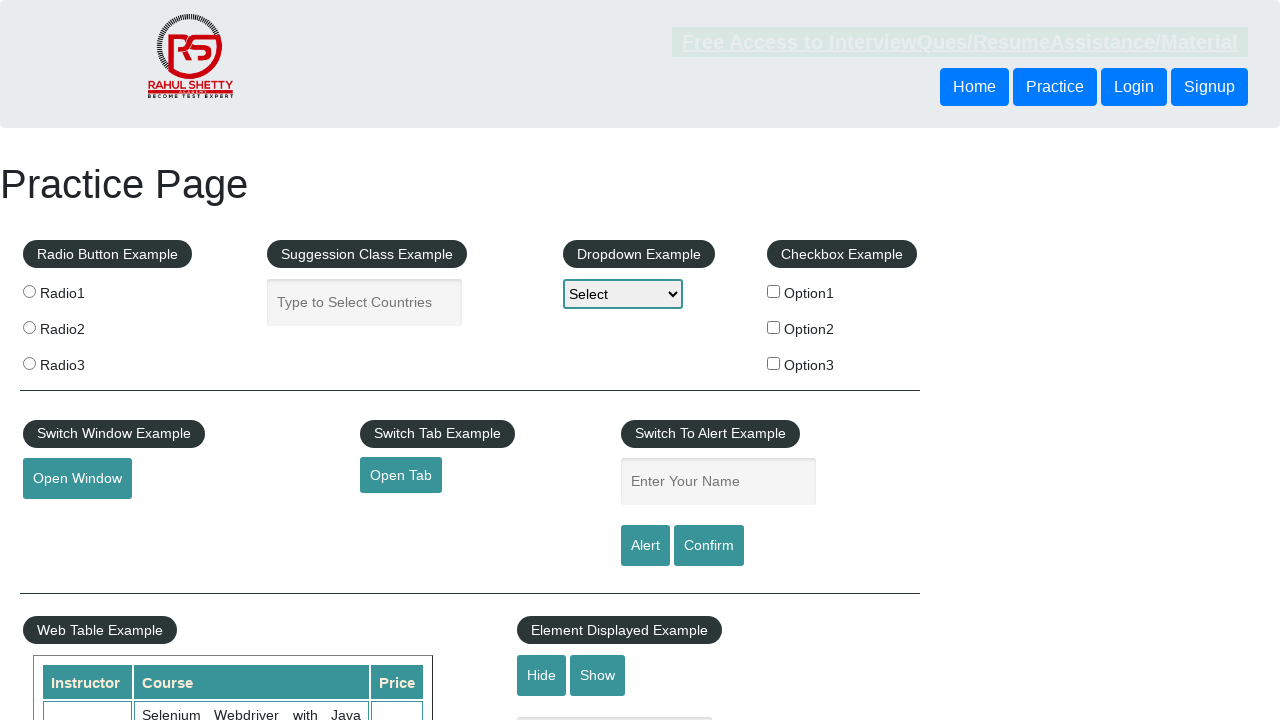

Located all table column headers
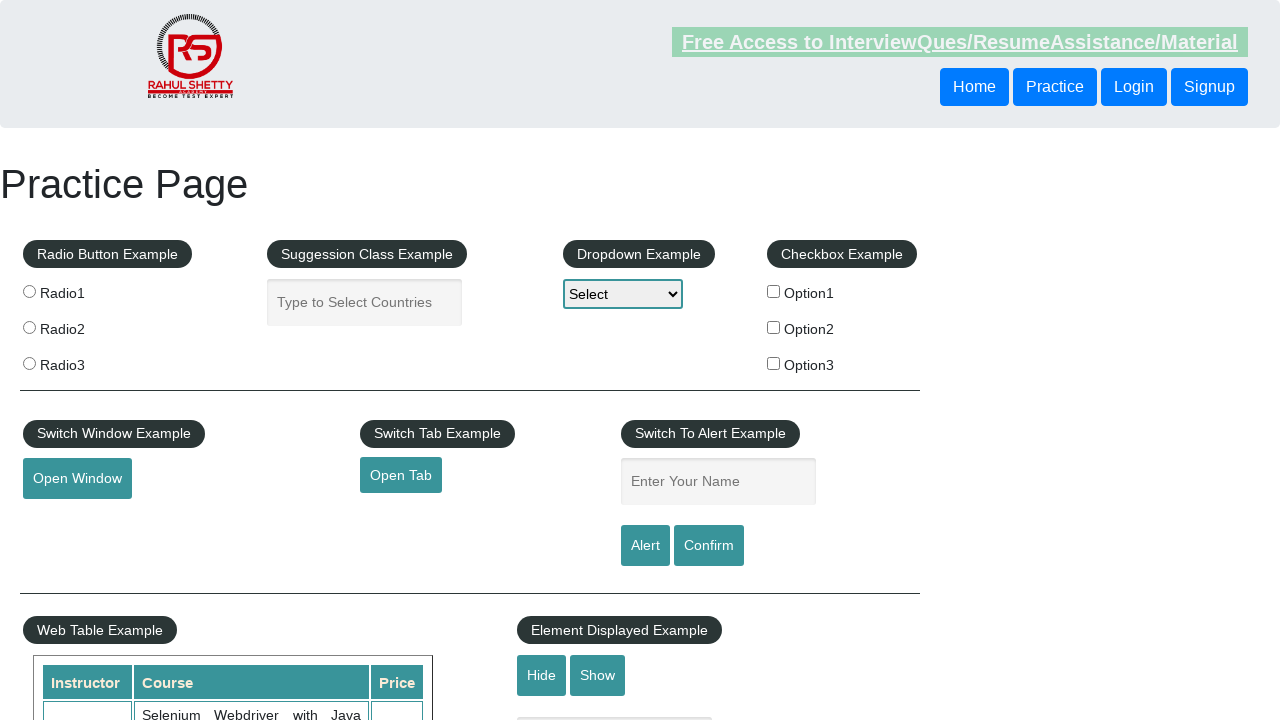

Verified table has 3 columns
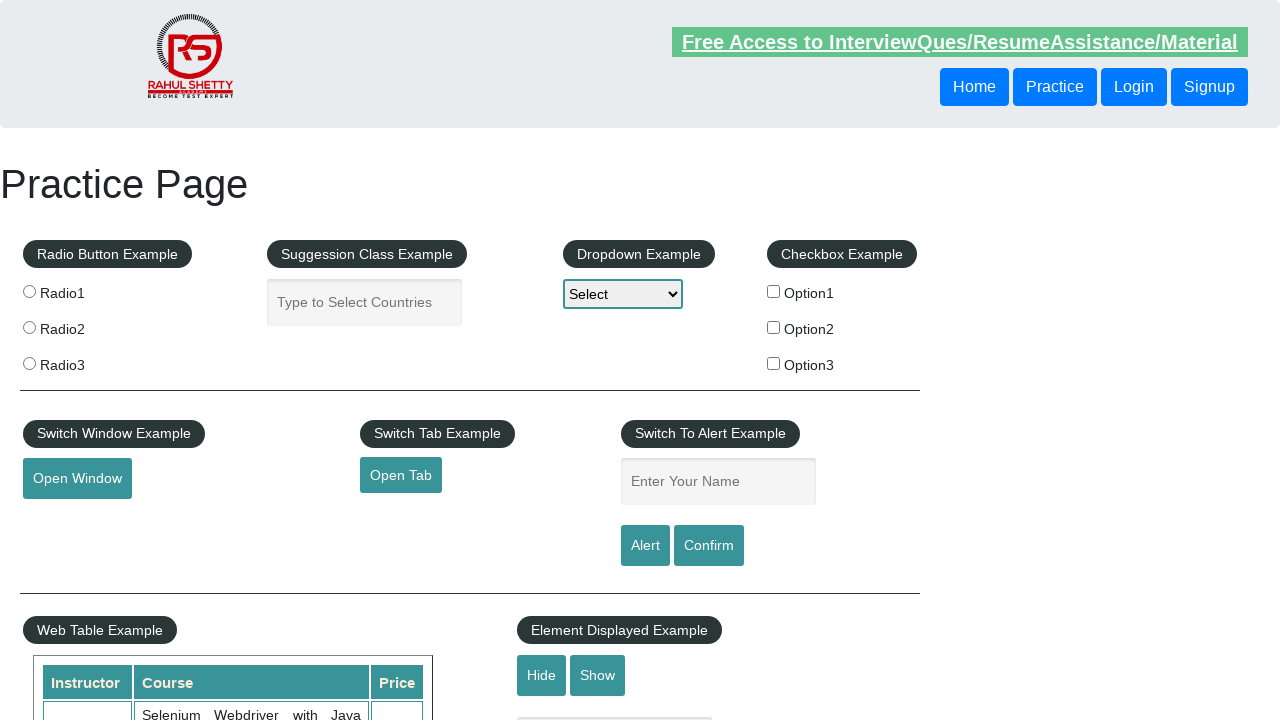

Retrieved content from second table row
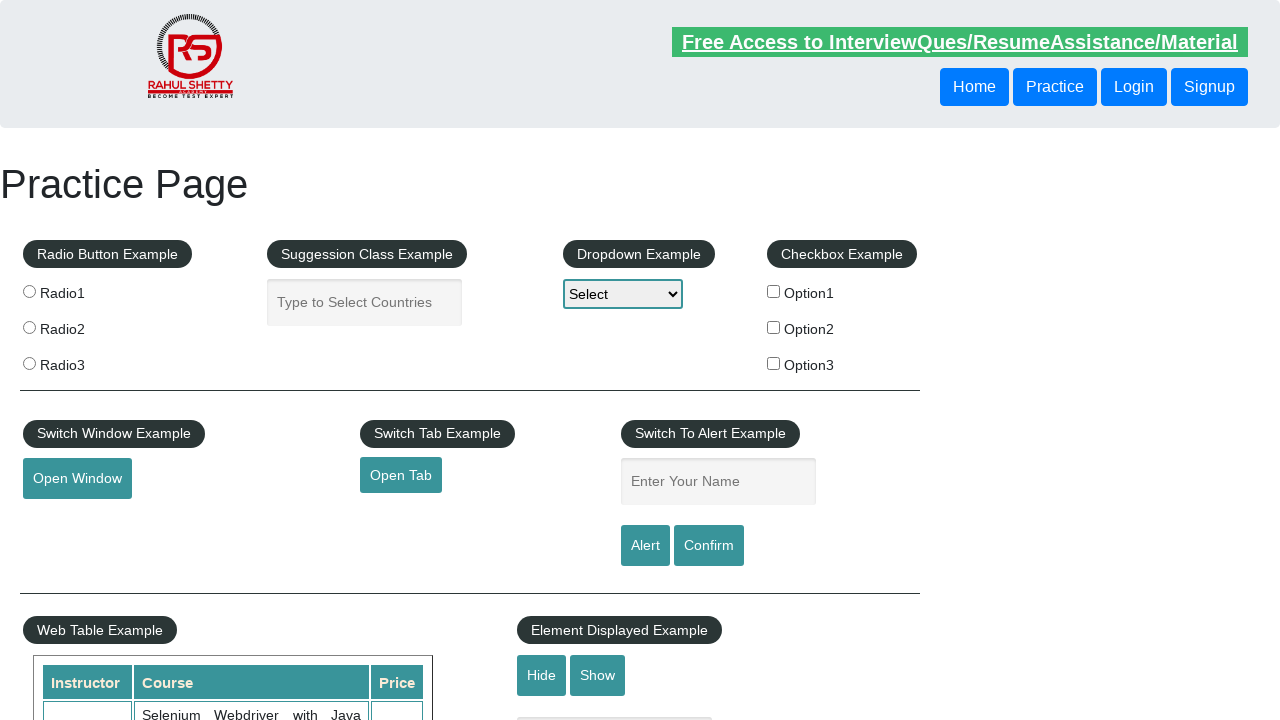

Printed second row content: 
                            Rahul Shetty
                            Learn SQL in Practical + Database Testing from Scratch
                            25
                        
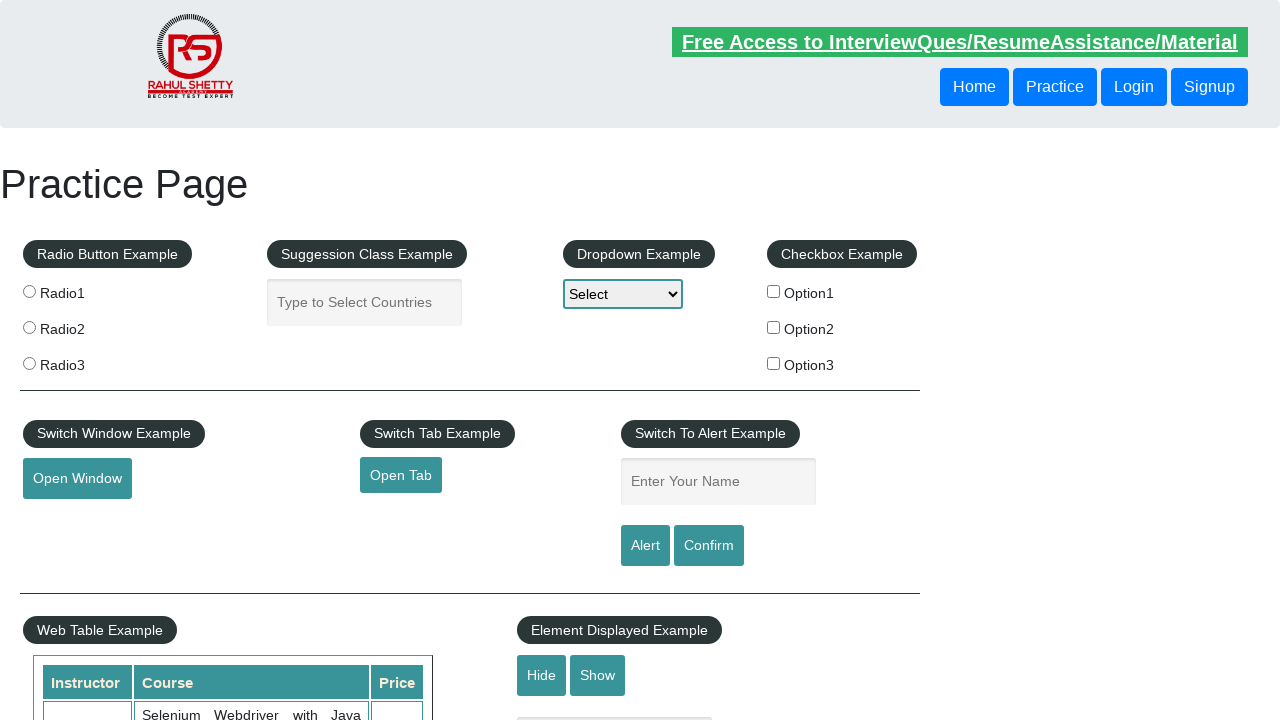

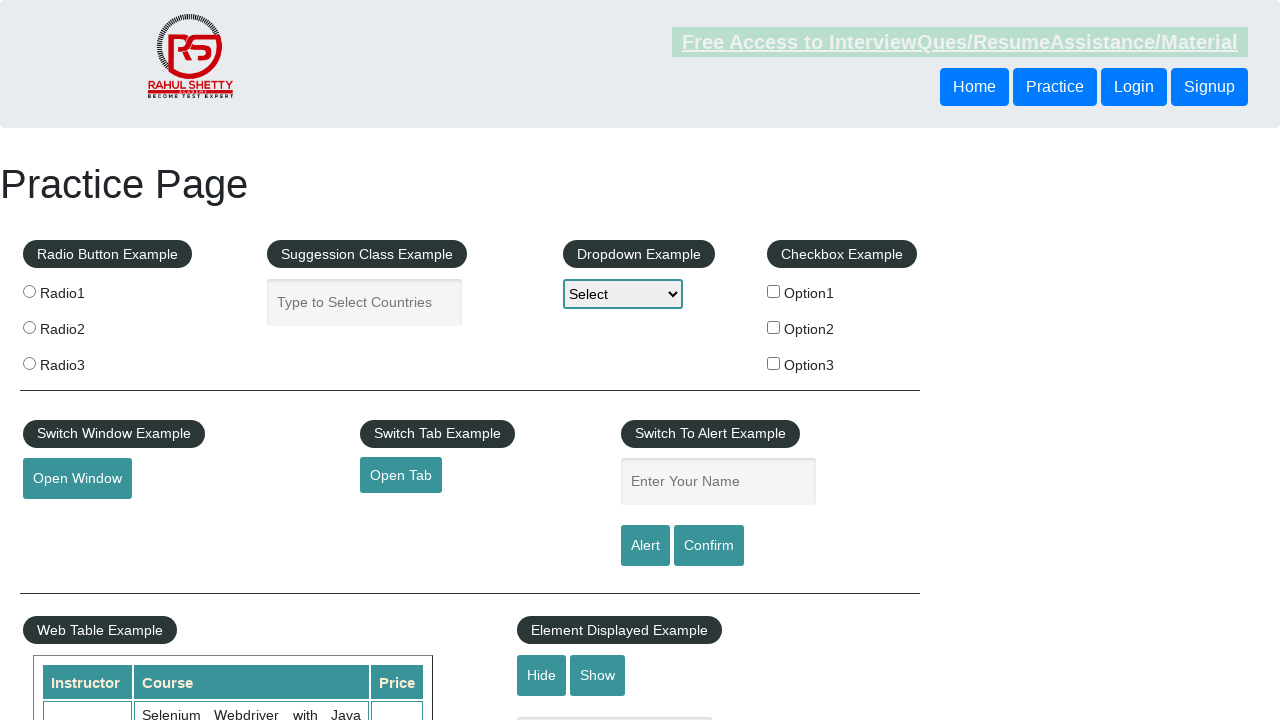